Tests automated file download functionality by navigating to Python download page and clicking on the Windows installer download link

Starting URL: https://www.python.org/downloads/release/python-2712/

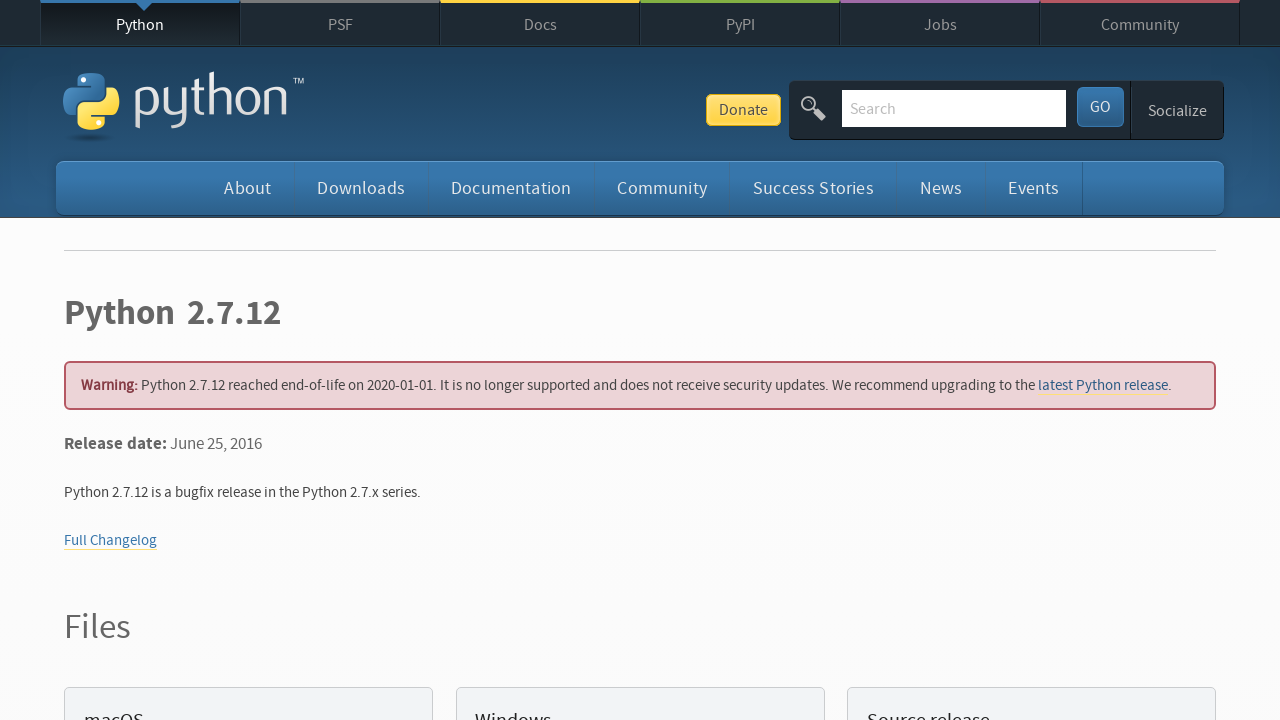

Clicked on the Windows x86-64 MSI installer download link at (162, 360) on a:has-text('Windows x86-64 MSI installer')
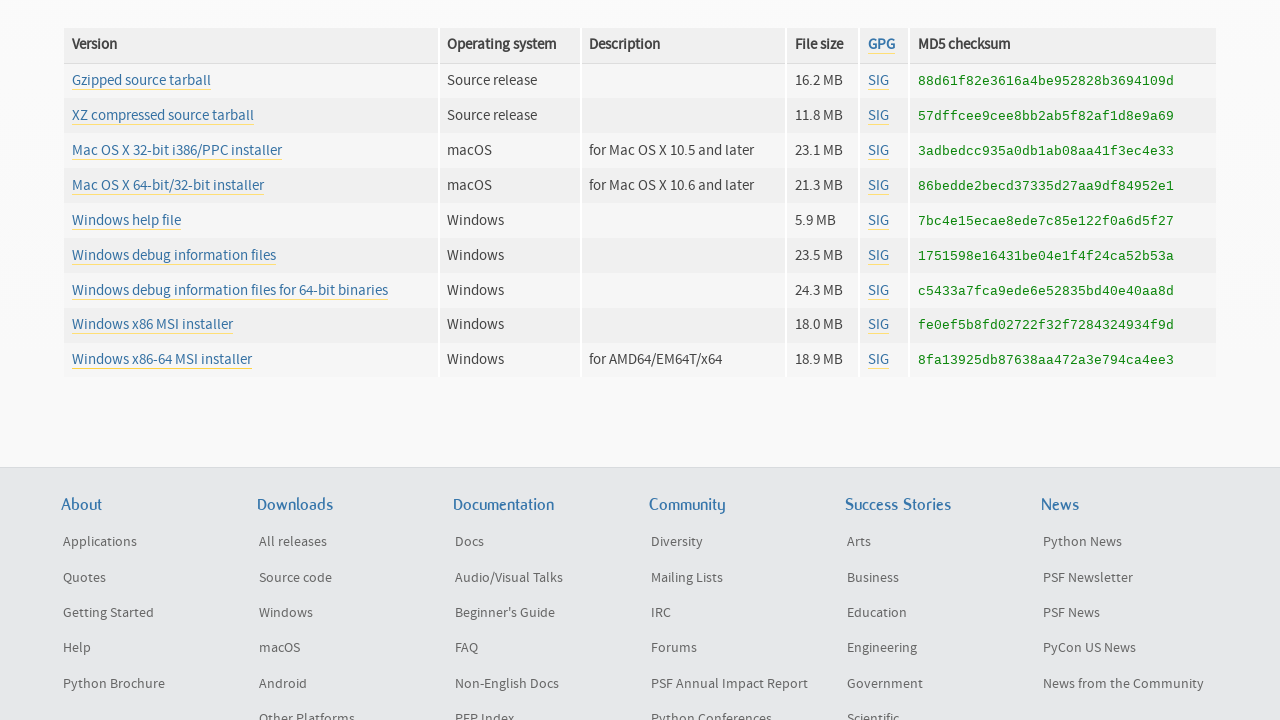

Waited 2 seconds for download to initiate
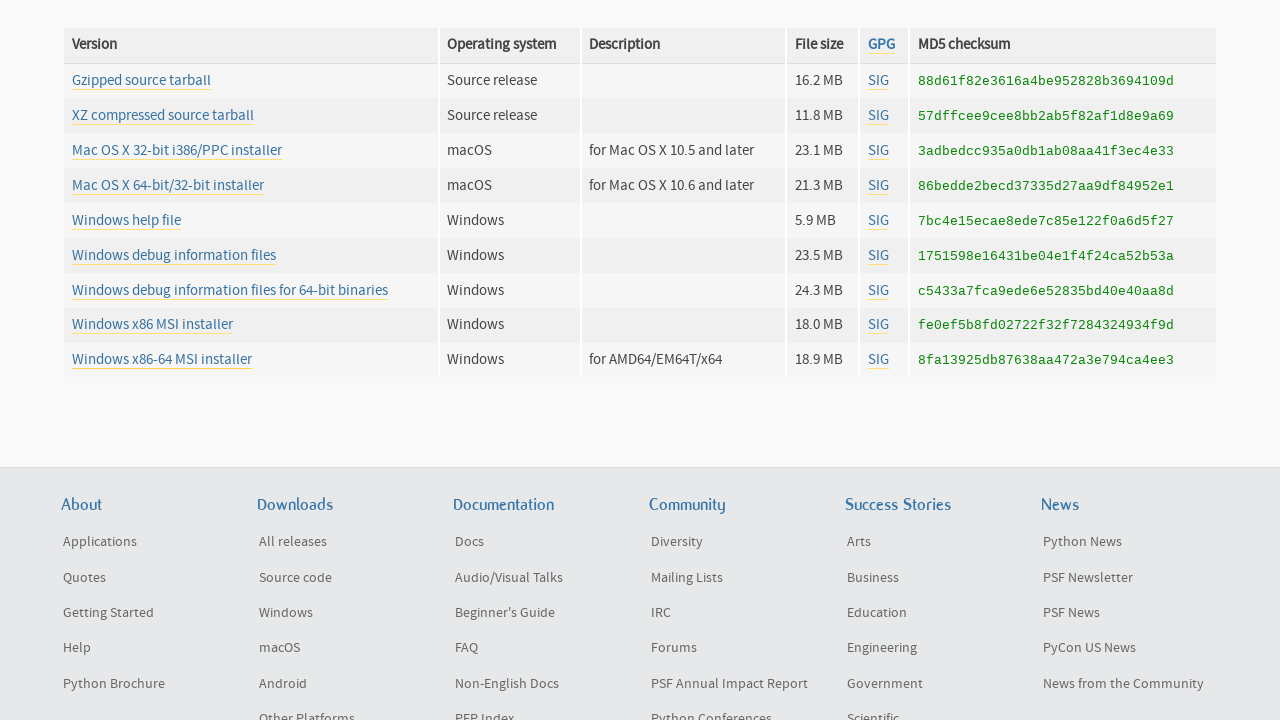

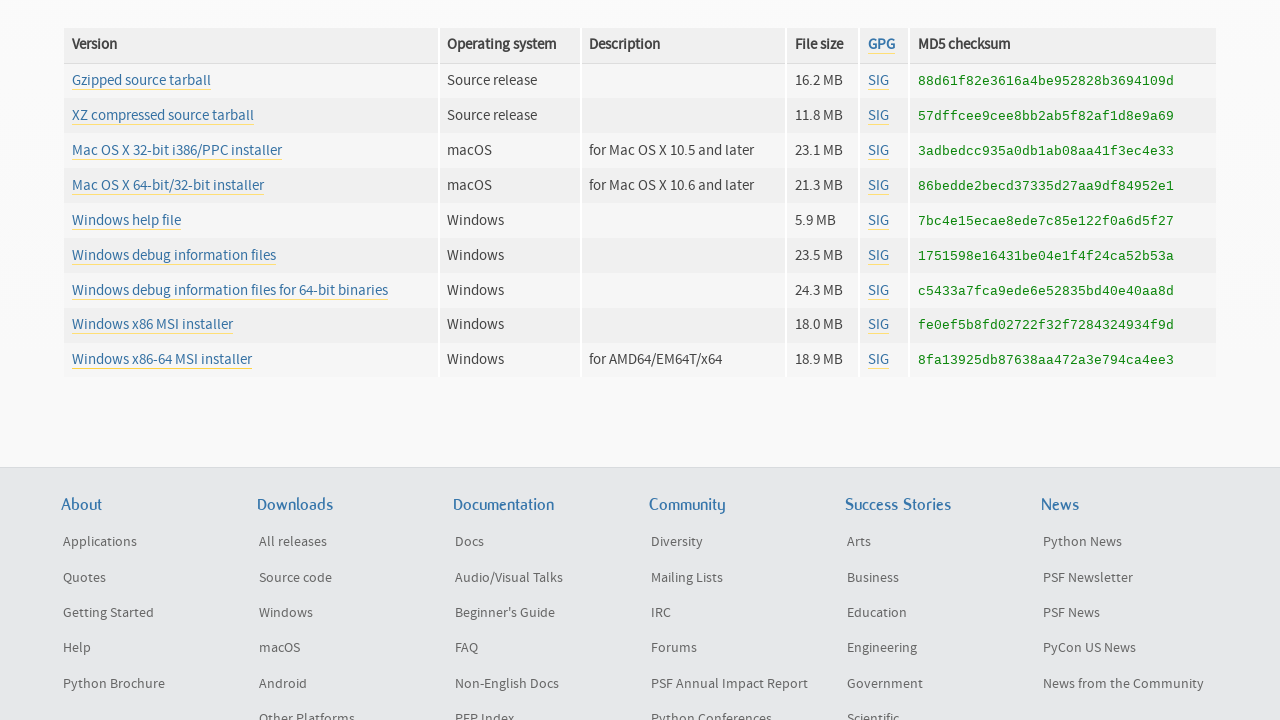